Tests form submission with accented characters in first name "Pávěl" and city "Lóůny", then verifies the welcome message handles special characters

Starting URL: https://test-intro.engeto.com/

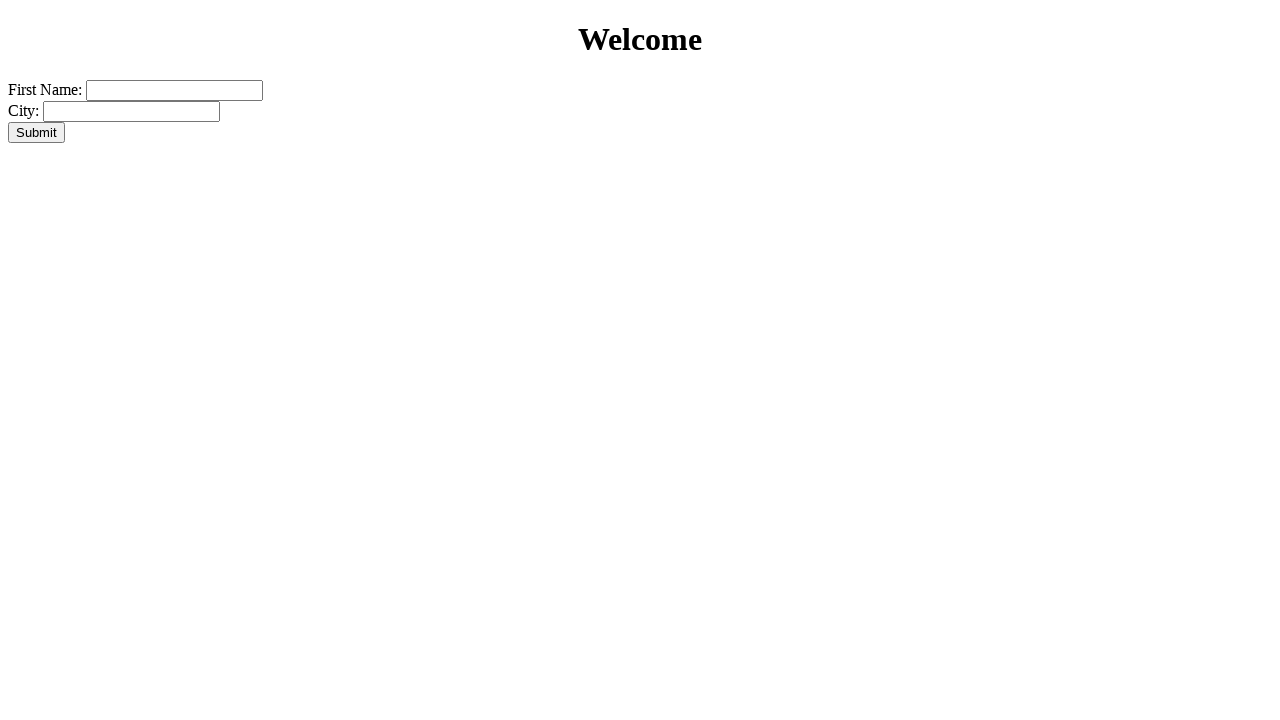

Page load completed
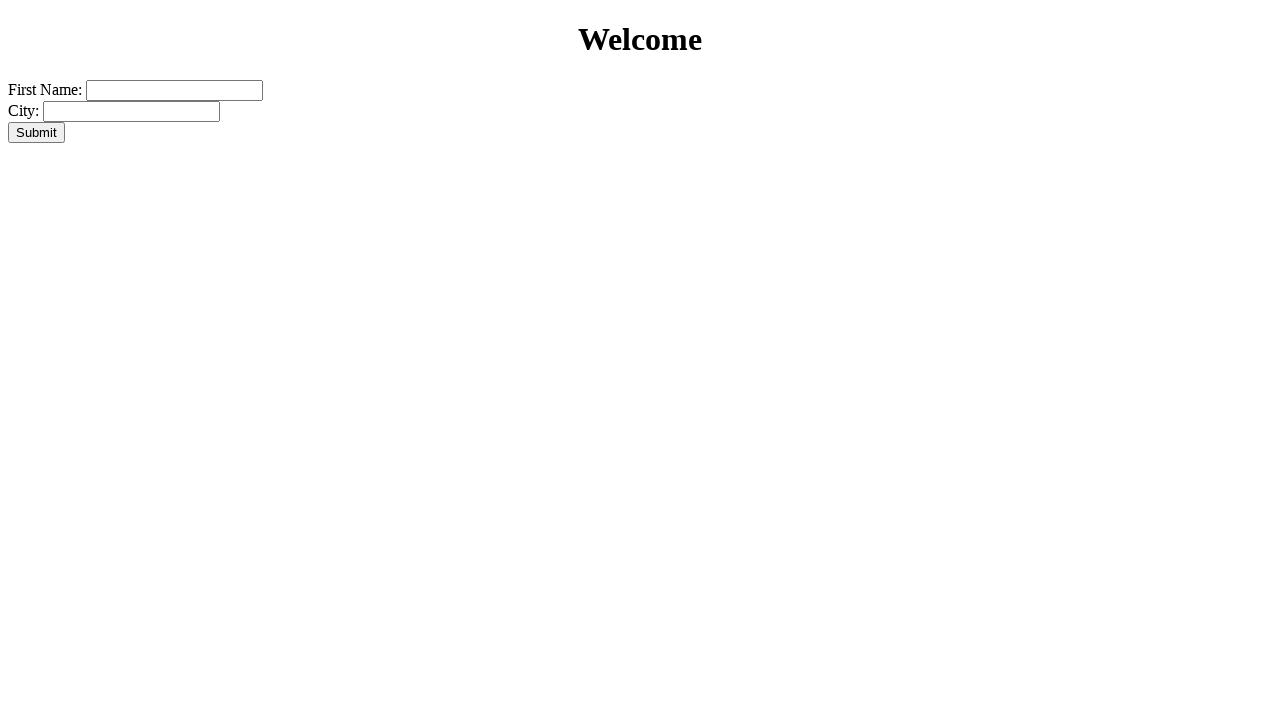

Filled first name field with accented text 'Pávěl' on input[name="firstname"]
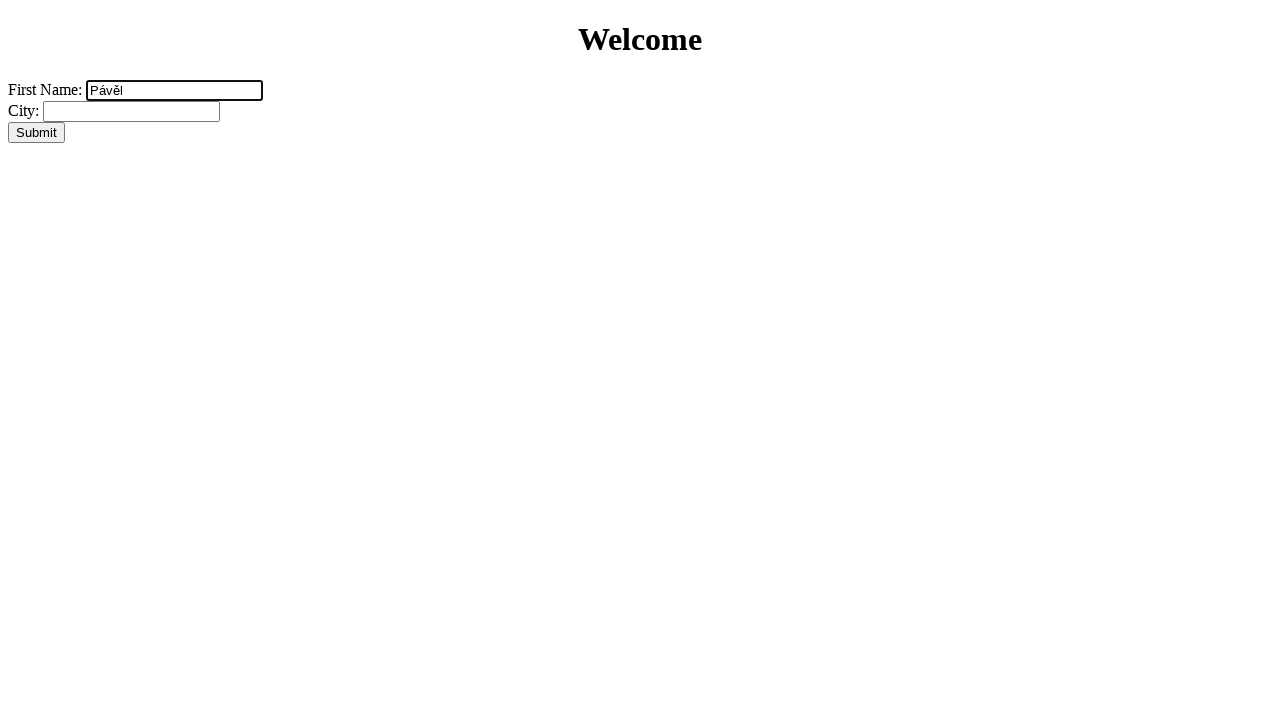

Filled city field with accented text 'Lóůny' on input[name="city"]
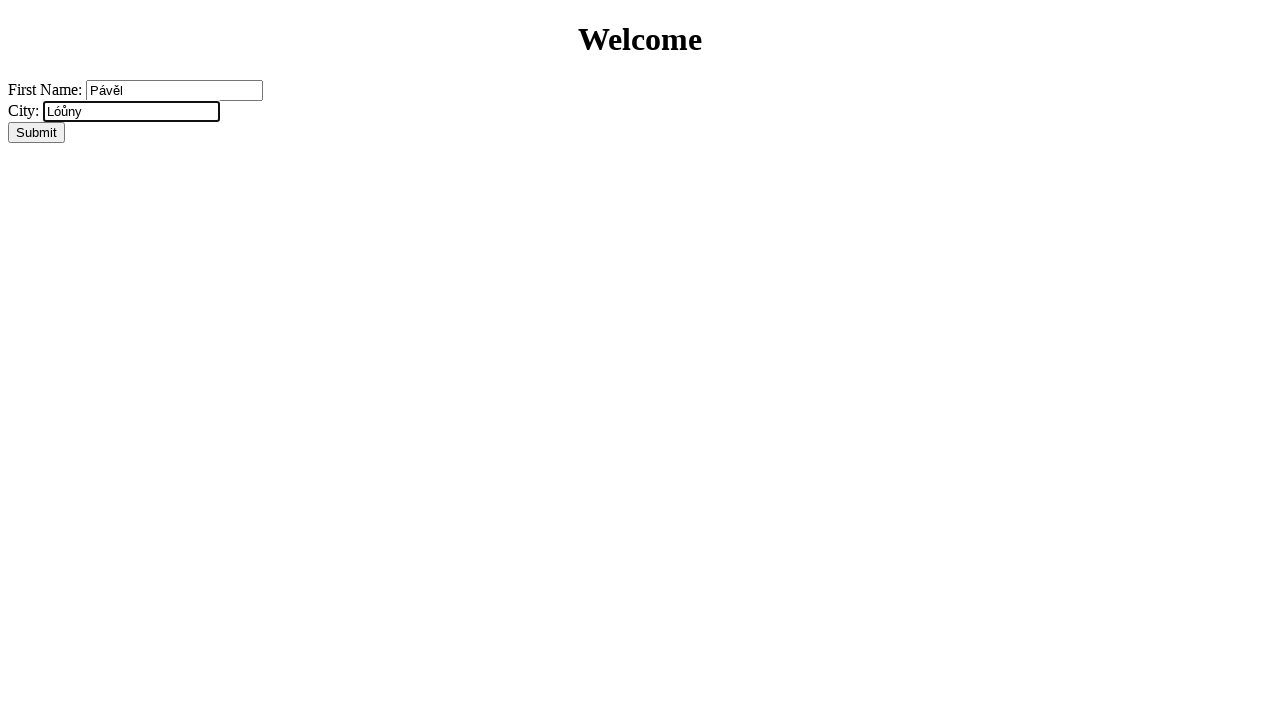

Clicked submit button to submit form at (36, 132) on input[type="submit"]
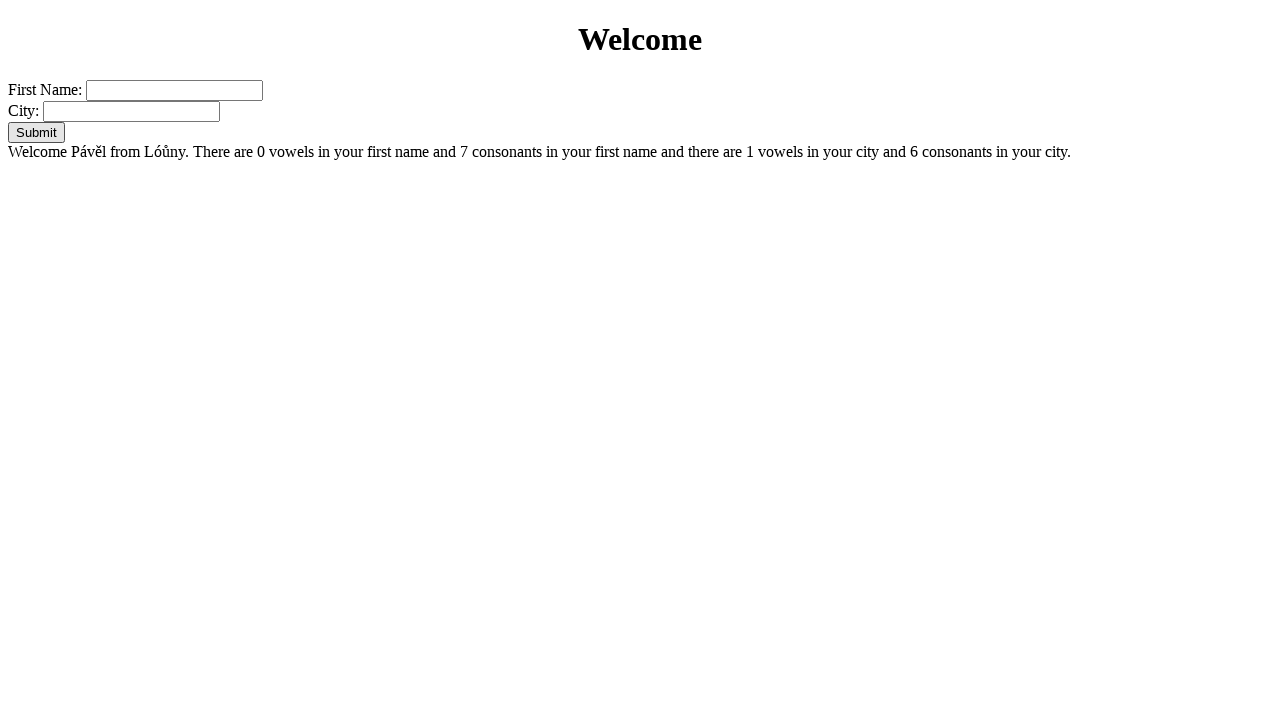

Result page load completed
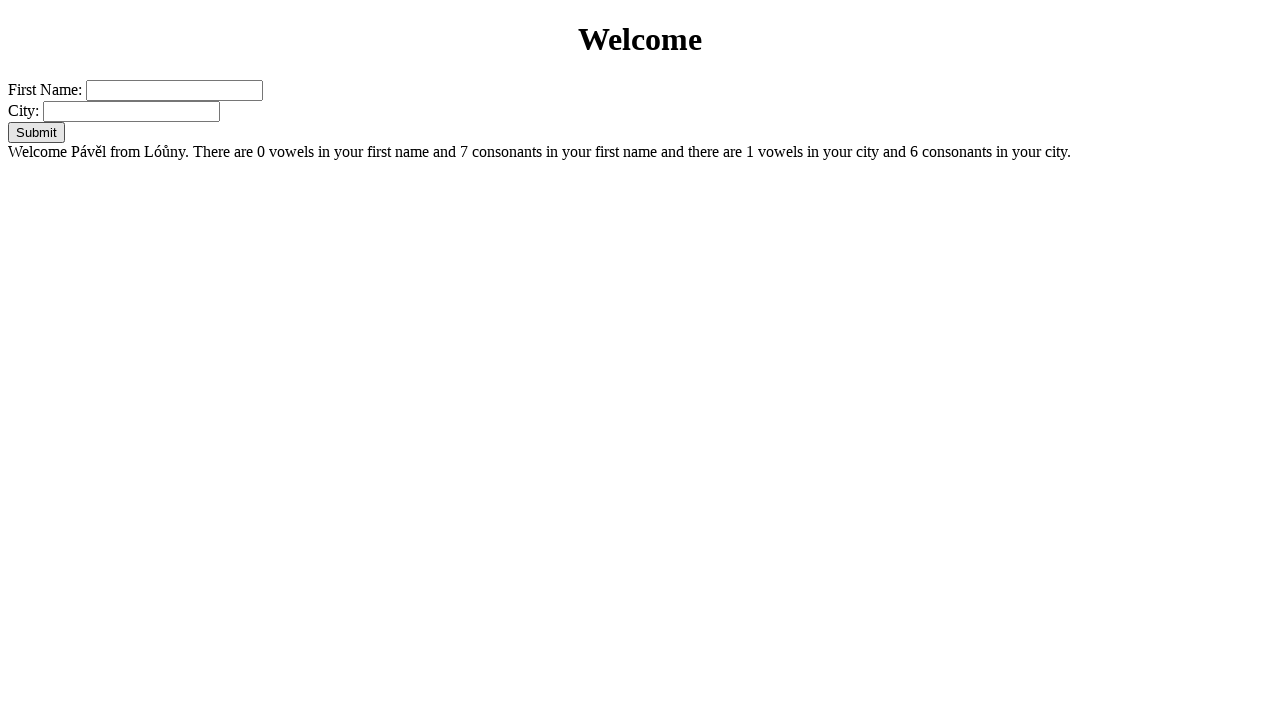

Verified welcome message with special characters loaded successfully
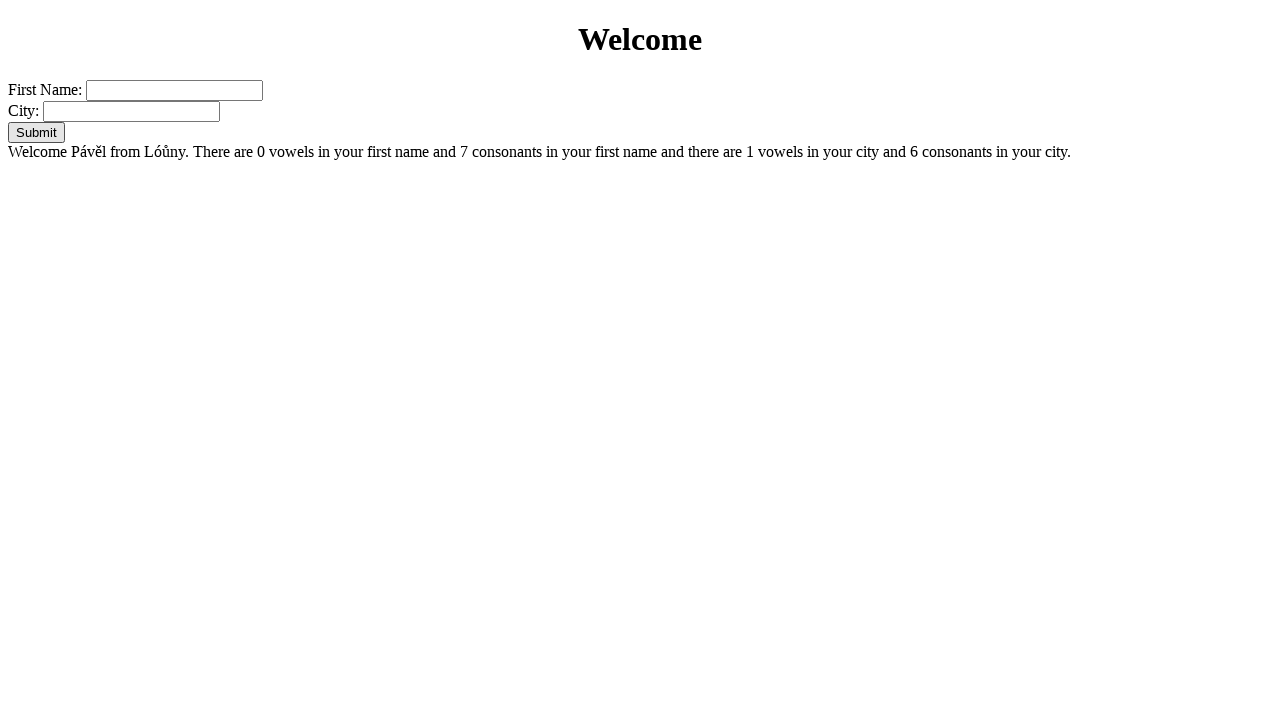

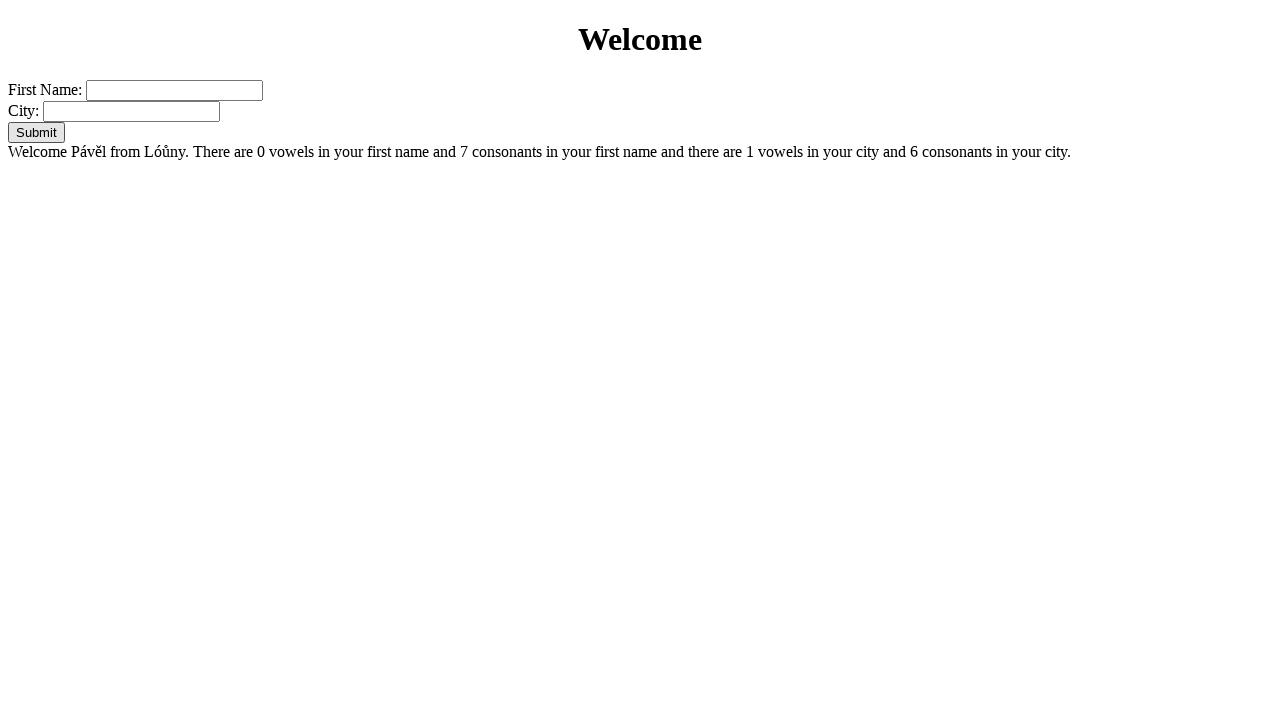